Tests auto-waiting behavior by clicking an AJAX button and using expect assertion with custom timeout to verify text content

Starting URL: http://uitestingplayground.com/ajax

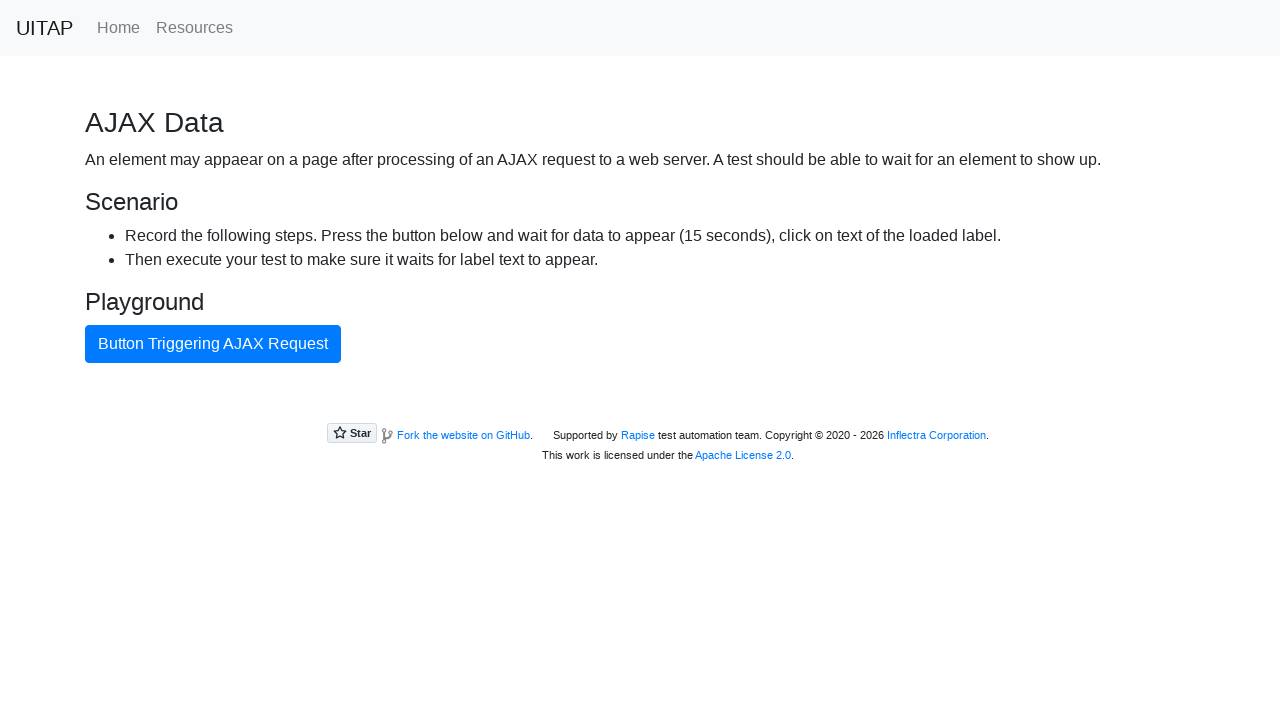

Clicked button triggering AJAX request at (213, 344) on internal:text="Button Triggering AJAX Request"i
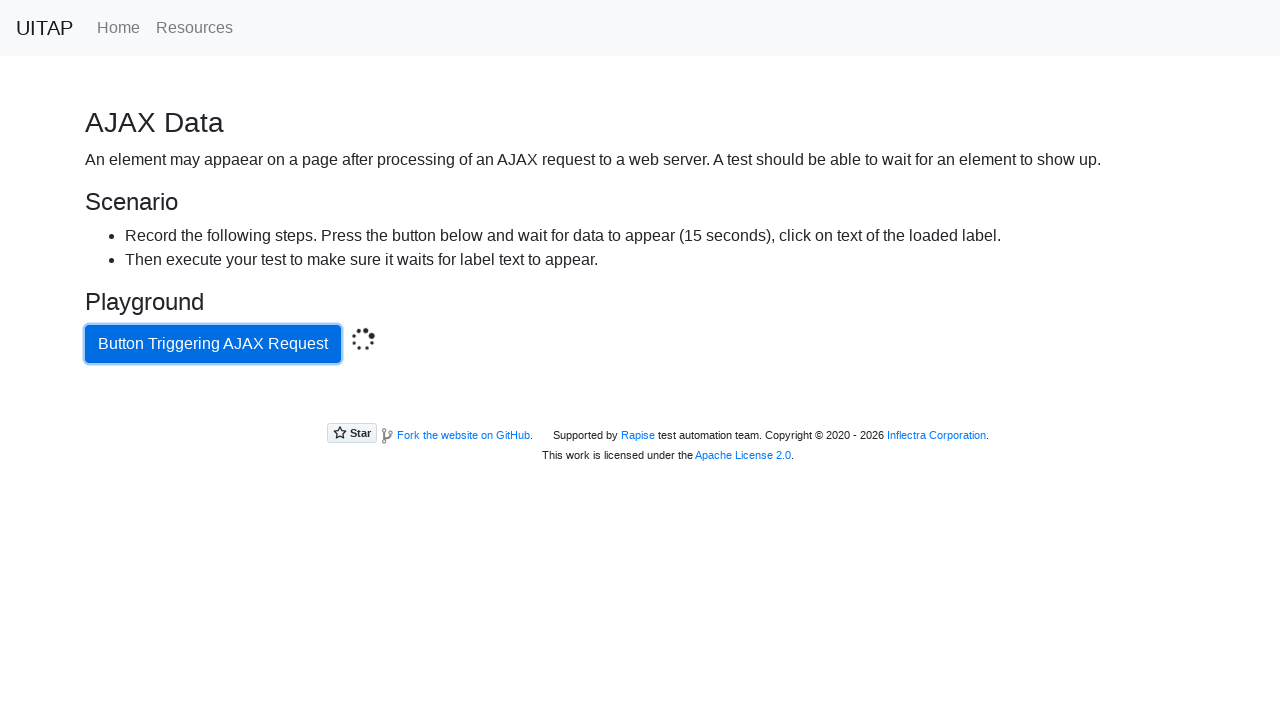

Verified success message 'Data loaded with AJAX get request.' with 20s timeout
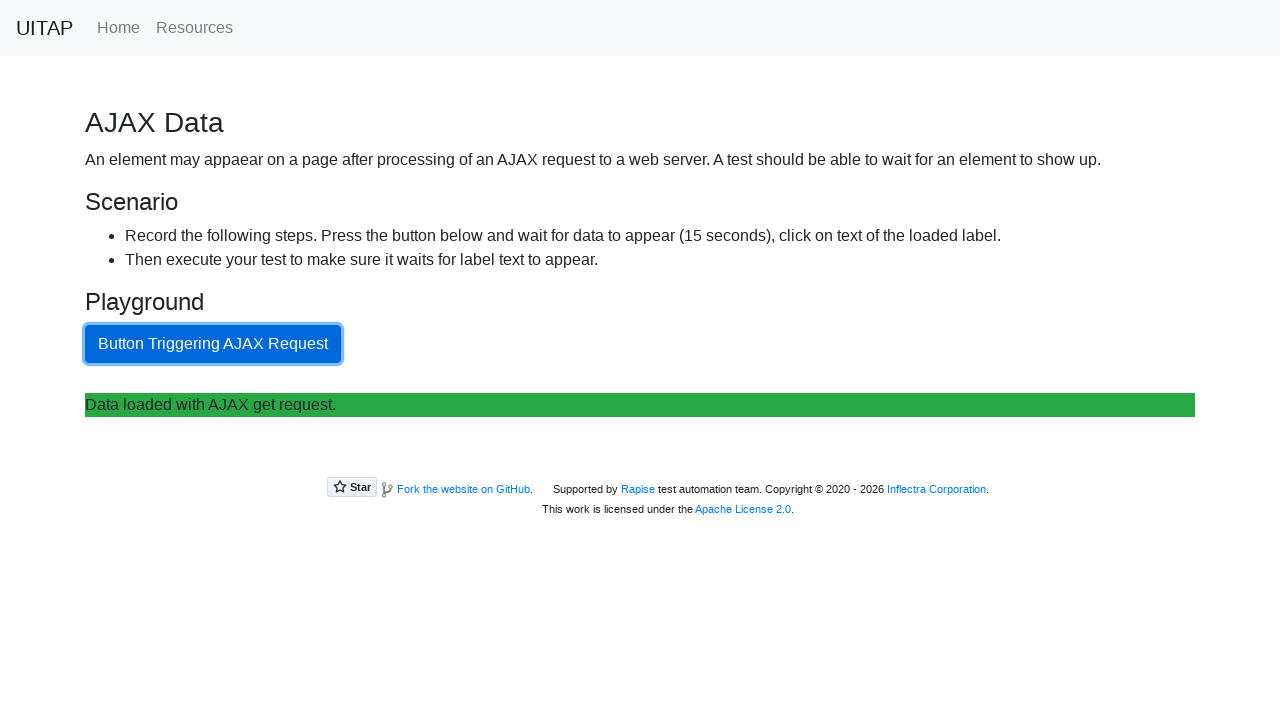

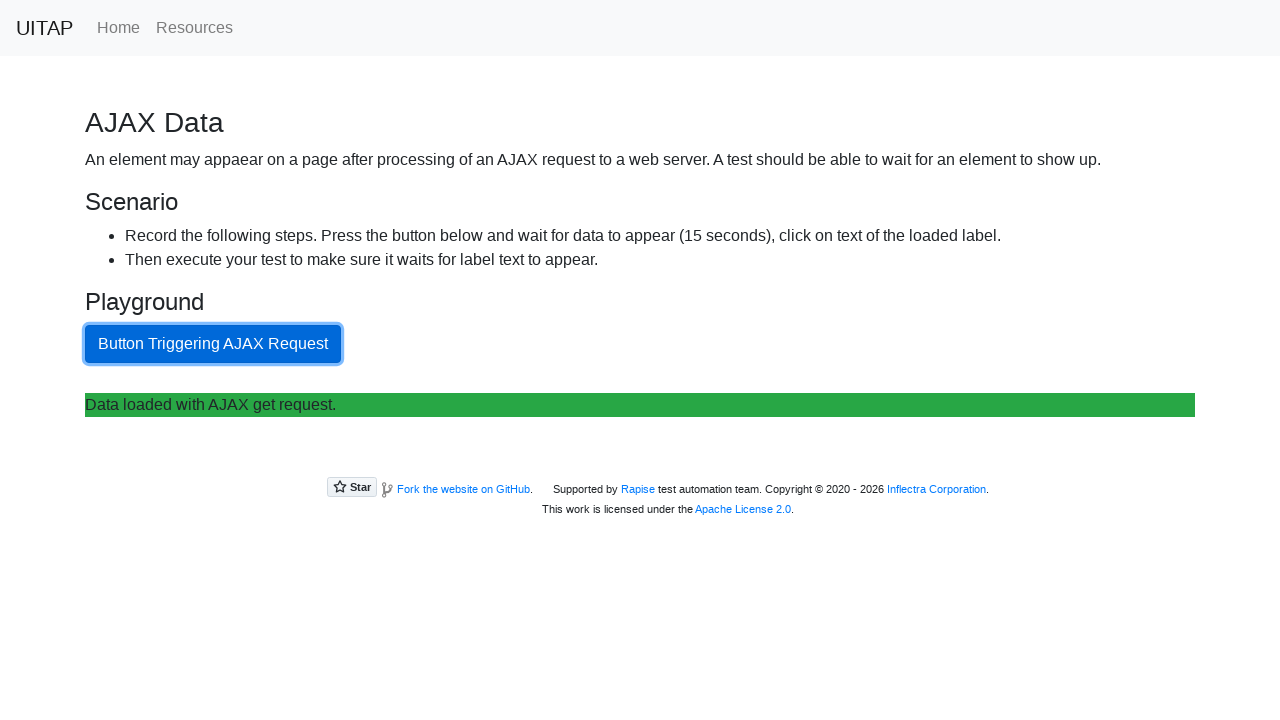